Tests the modal functionality by opening and closing a modal dialog

Starting URL: https://formy-project.herokuapp.com/

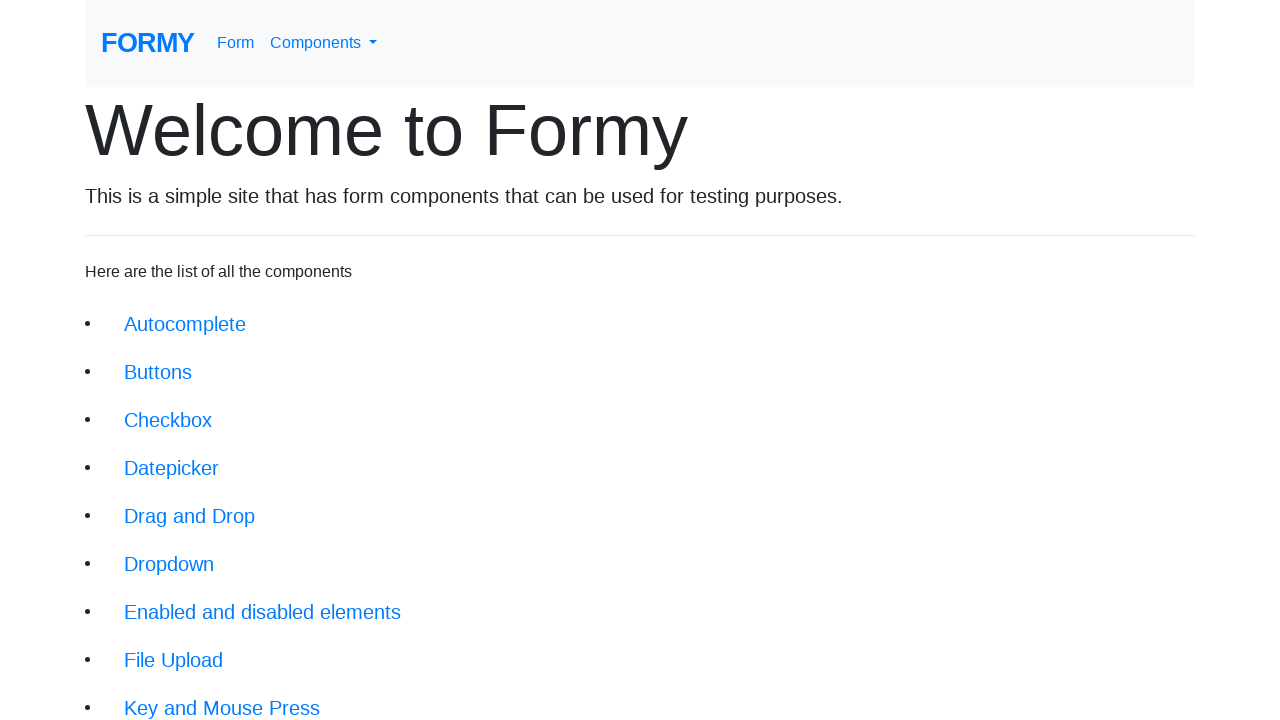

Clicked on Modal link in navigation at (151, 504) on xpath=//div/div/li/a[@href='/modal']
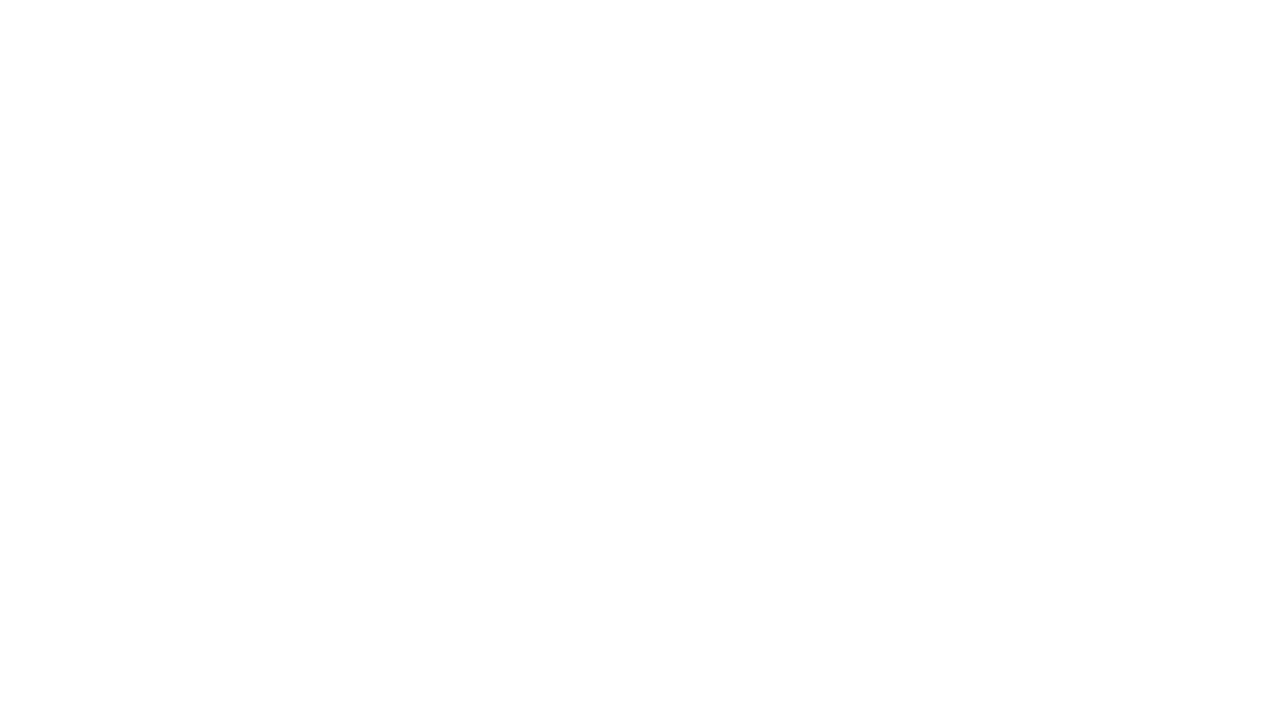

Clicked button to open modal dialog at (142, 186) on xpath=//form/button[@type='button']
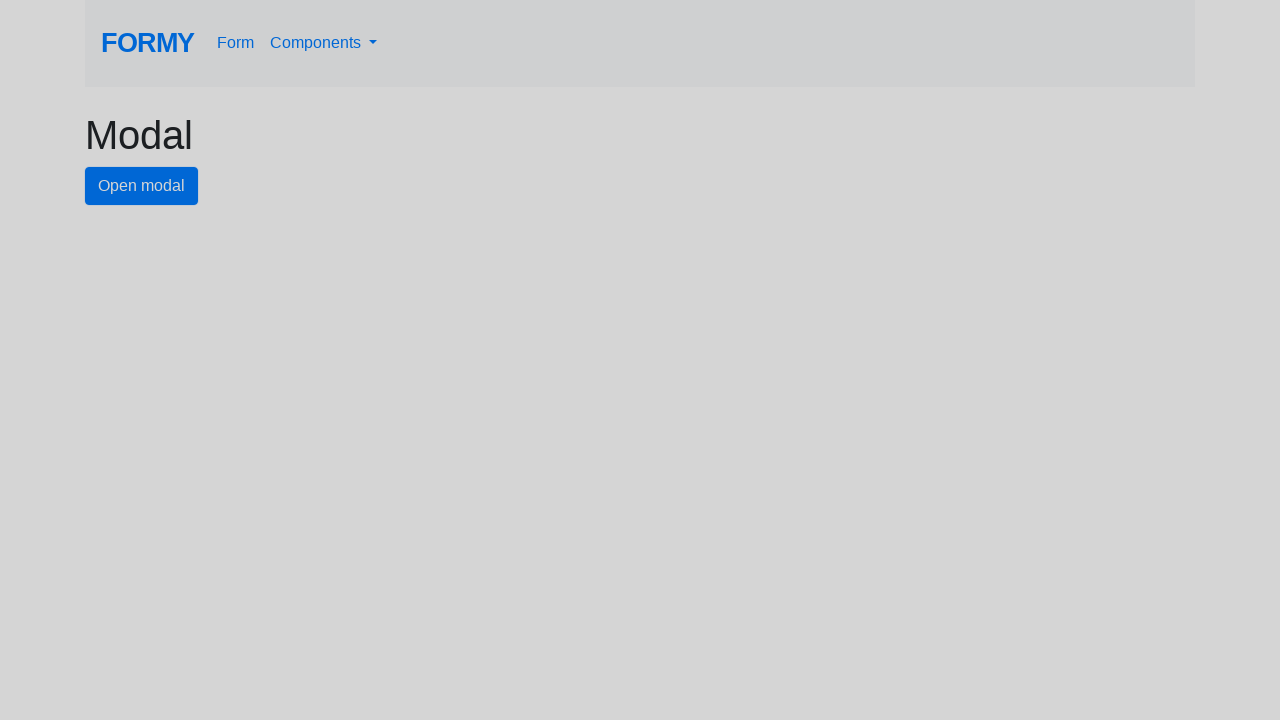

Modal dialog loaded with close button visible
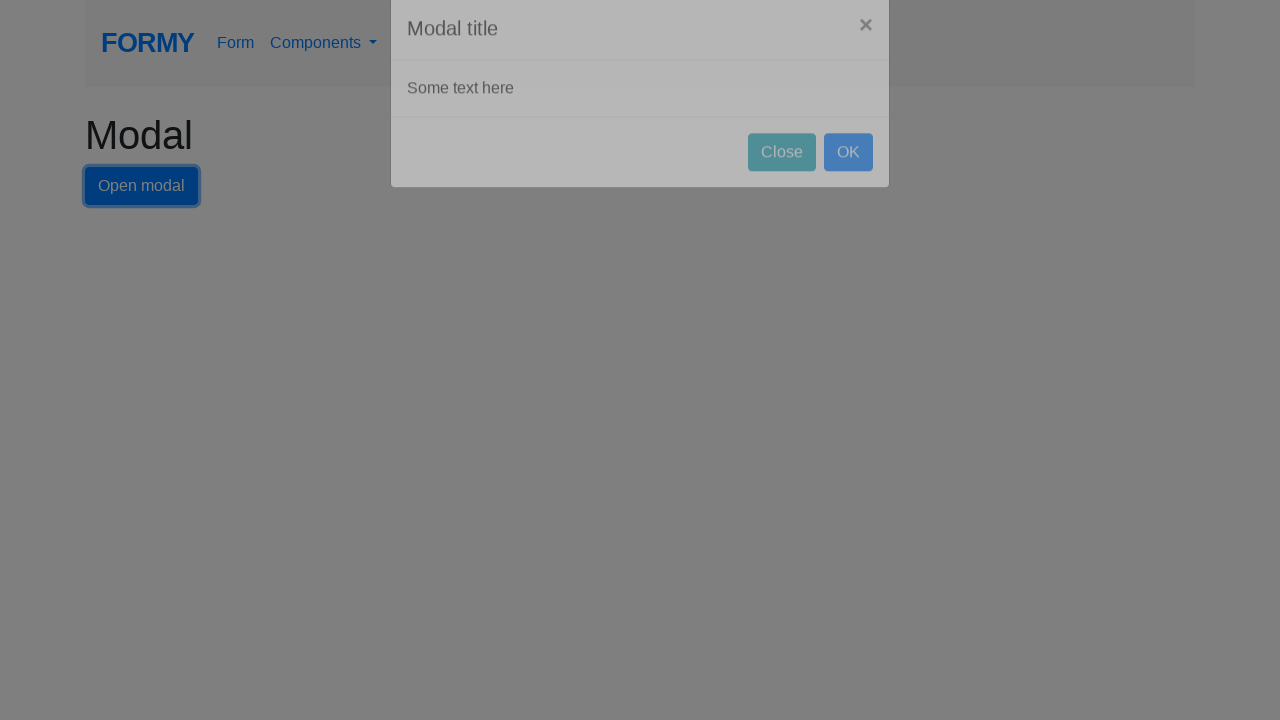

Clicked close button to dismiss modal at (782, 184) on #close-button
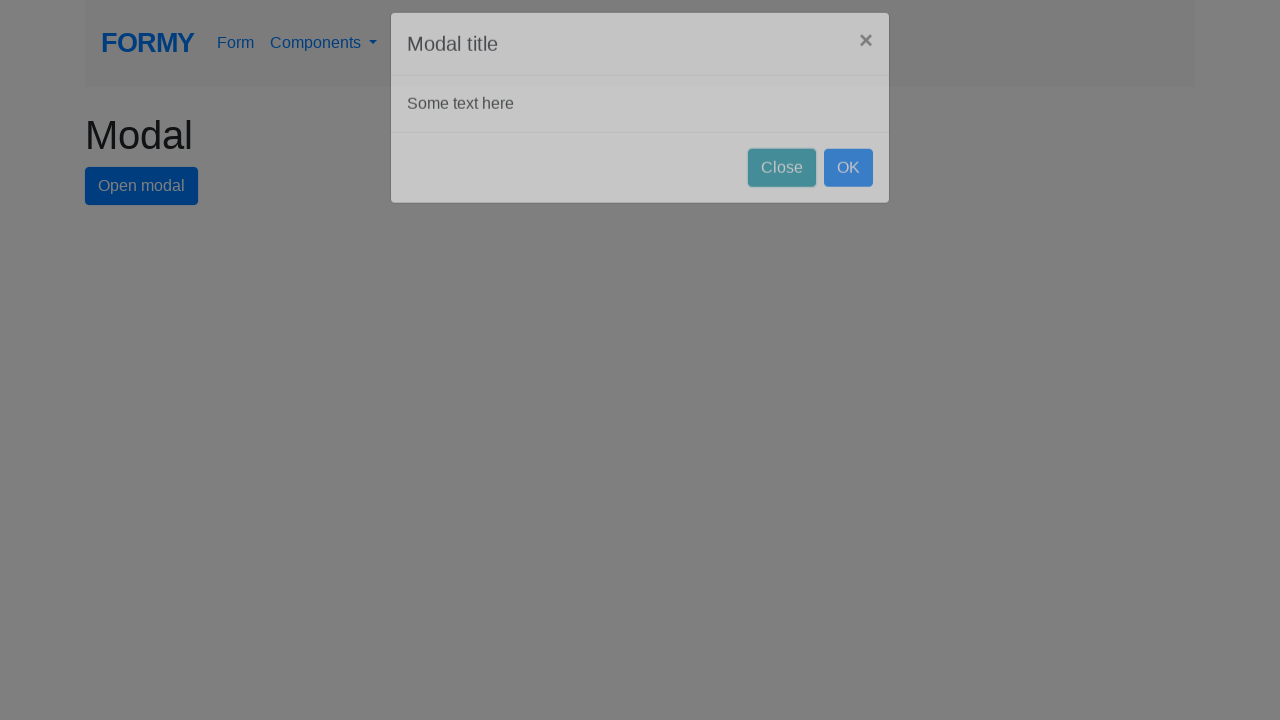

Verified page title 'Modal' is displayed
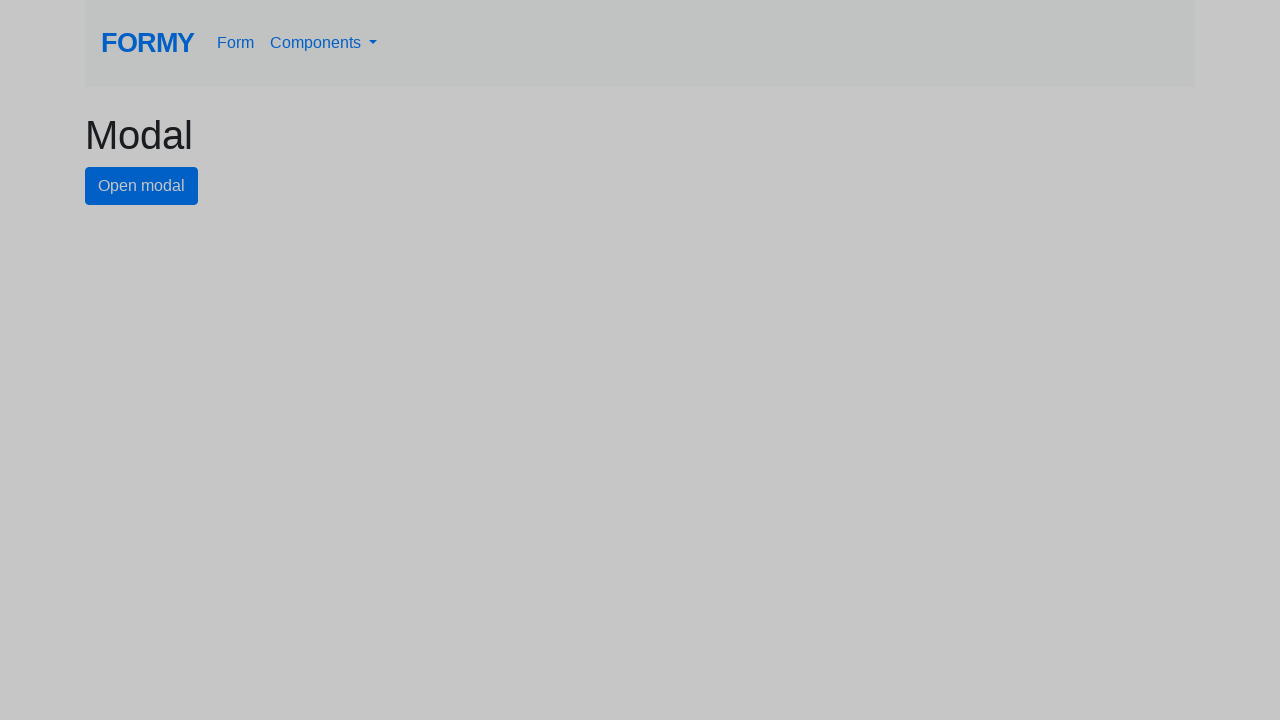

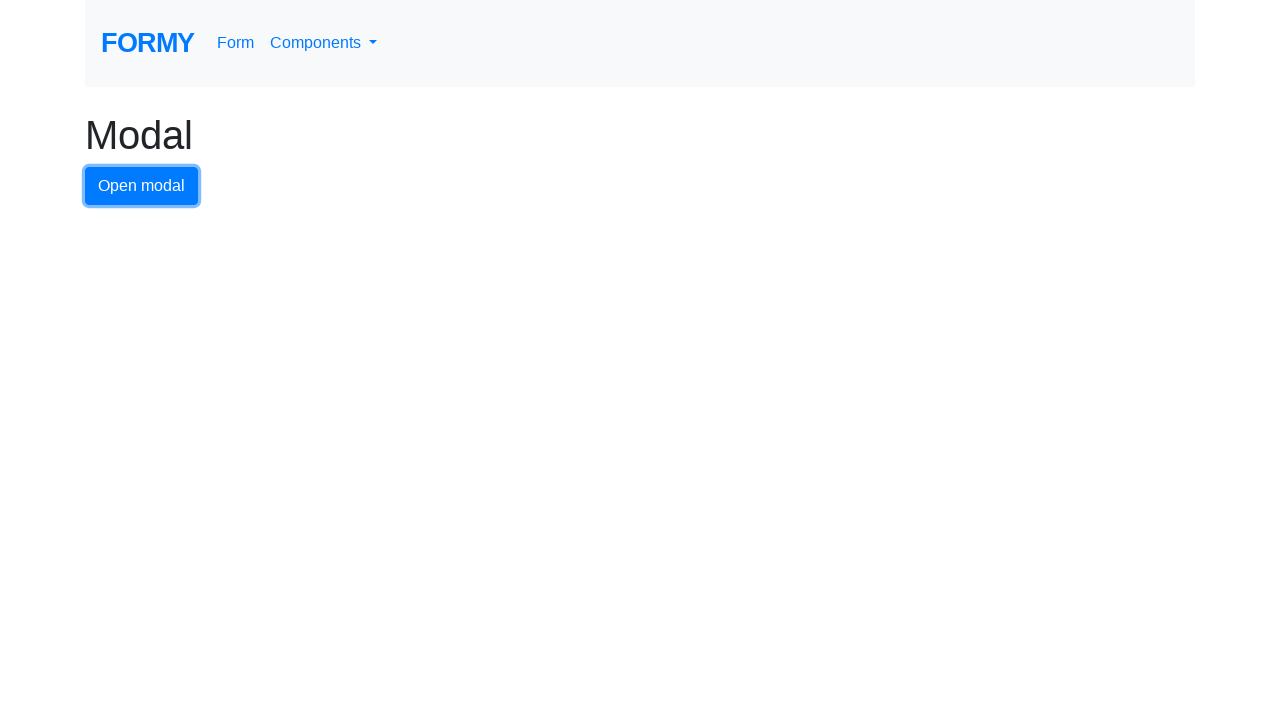